Tests loader functionality by navigating to the Loader page, waiting for Run button to appear, clicking it, waiting for modal content to load, and clicking save changes

Starting URL: http://demo.automationtesting.in/WebTable.html

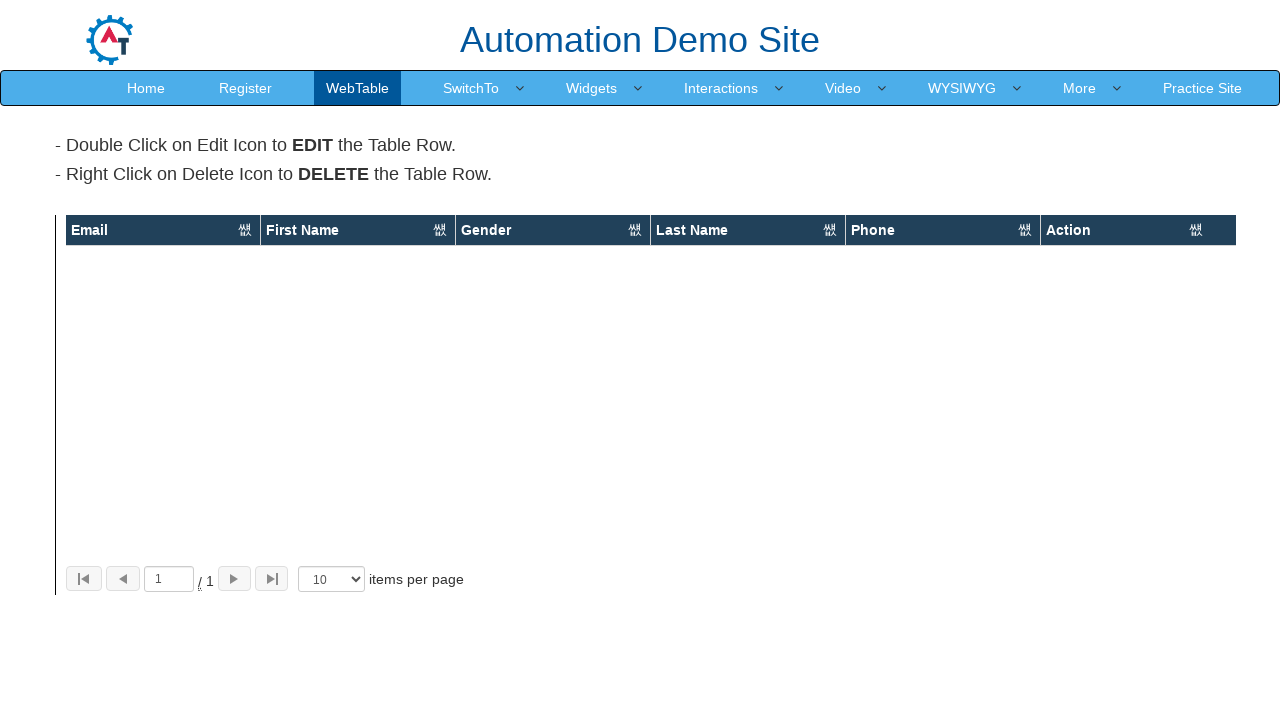

Clicked More menu at (1080, 88) on text=More
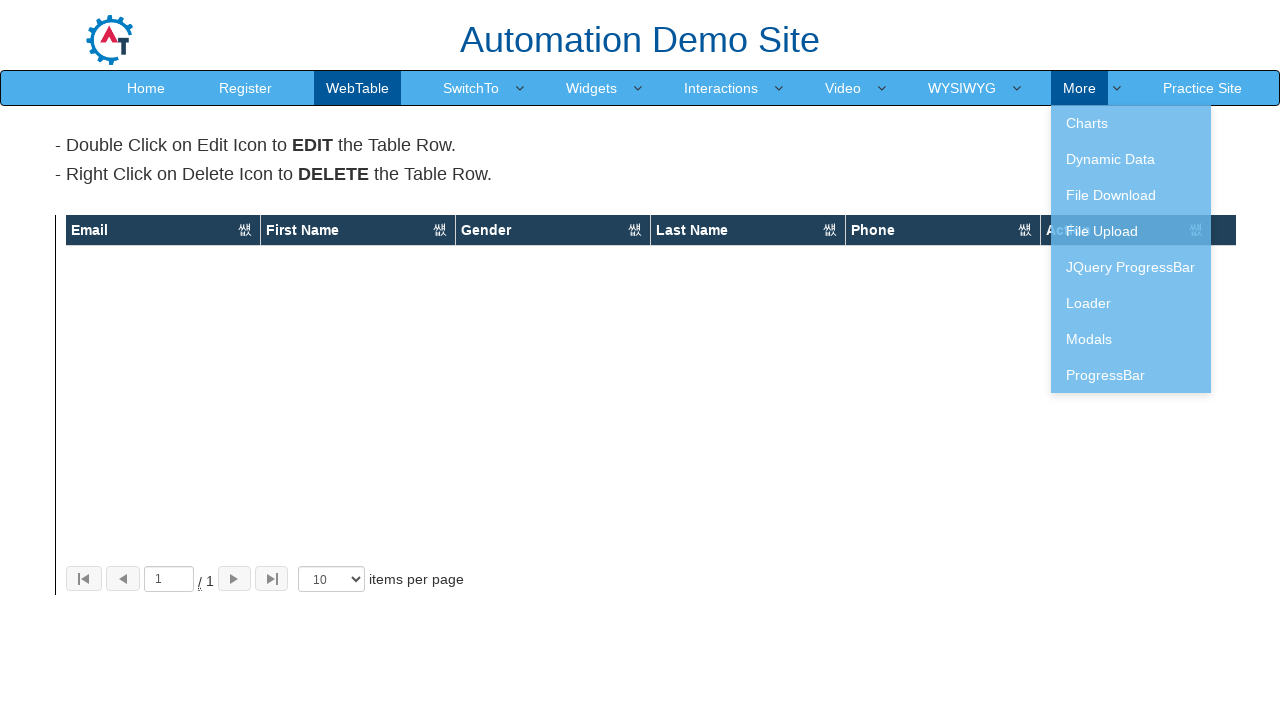

Clicked Loader option from menu at (1131, 303) on text=Loader
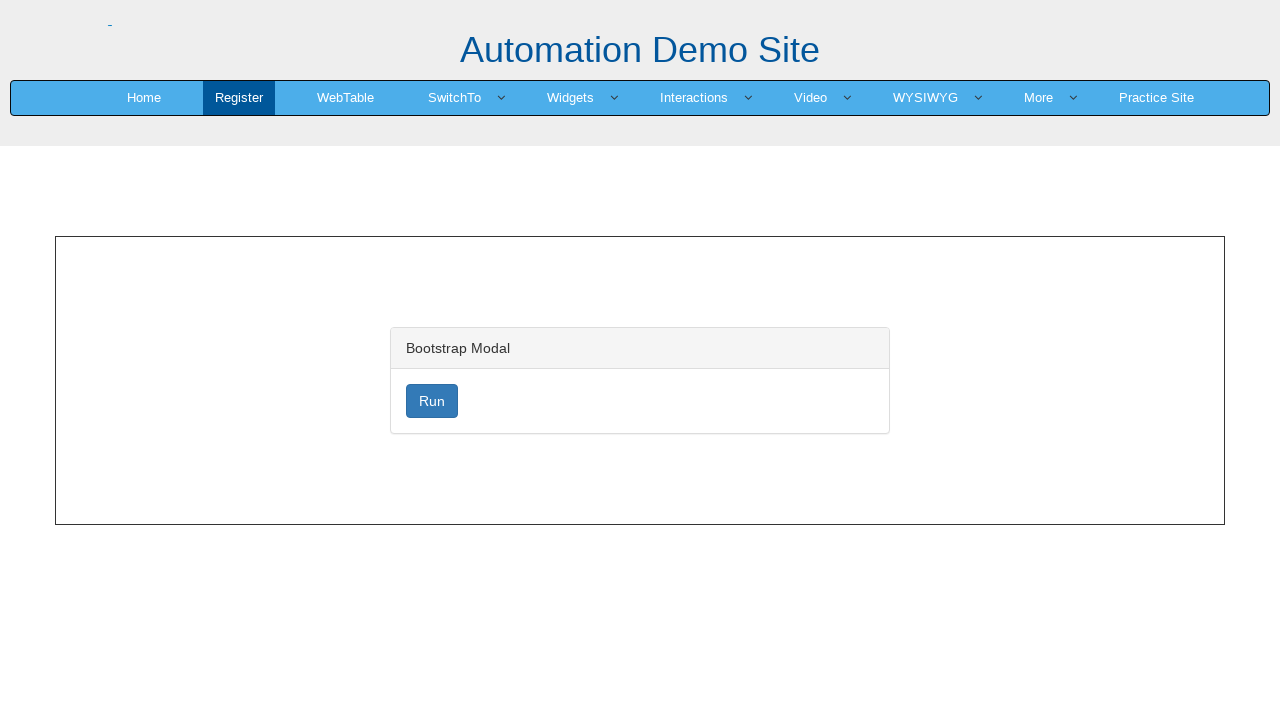

Run button appeared on Loader page
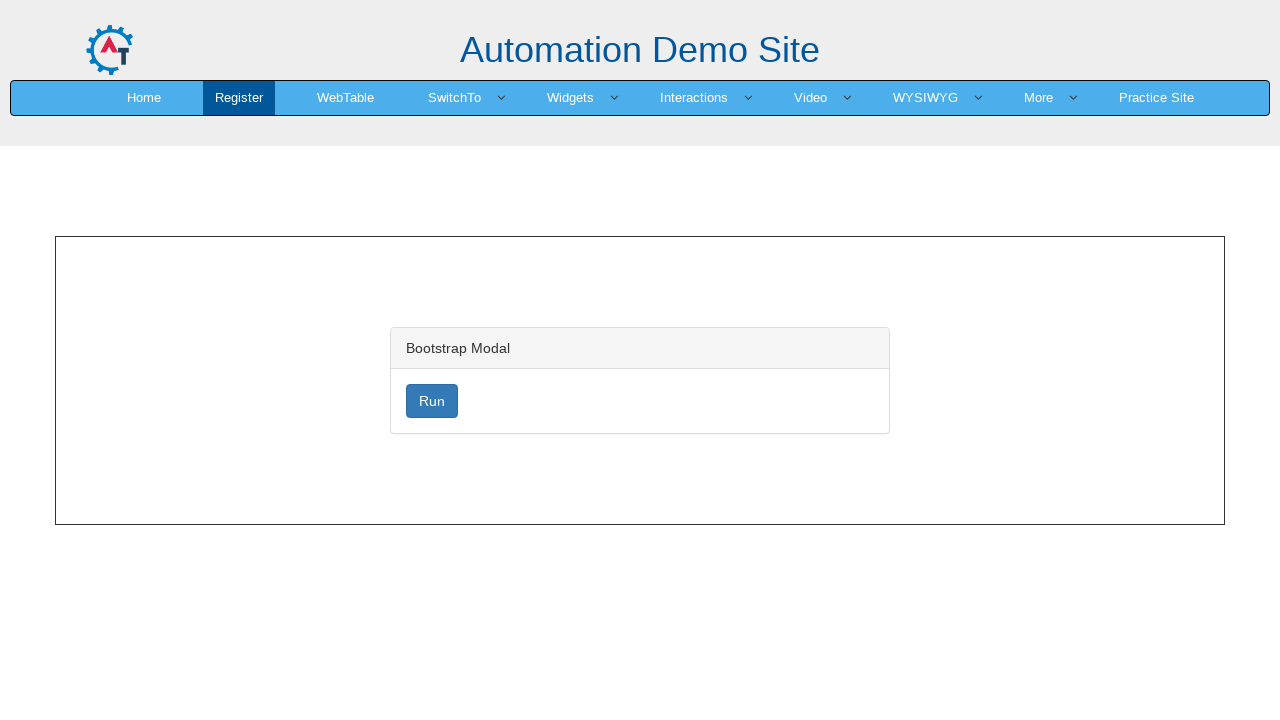

Clicked Run button to initiate loader at (432, 401) on #loader.btn
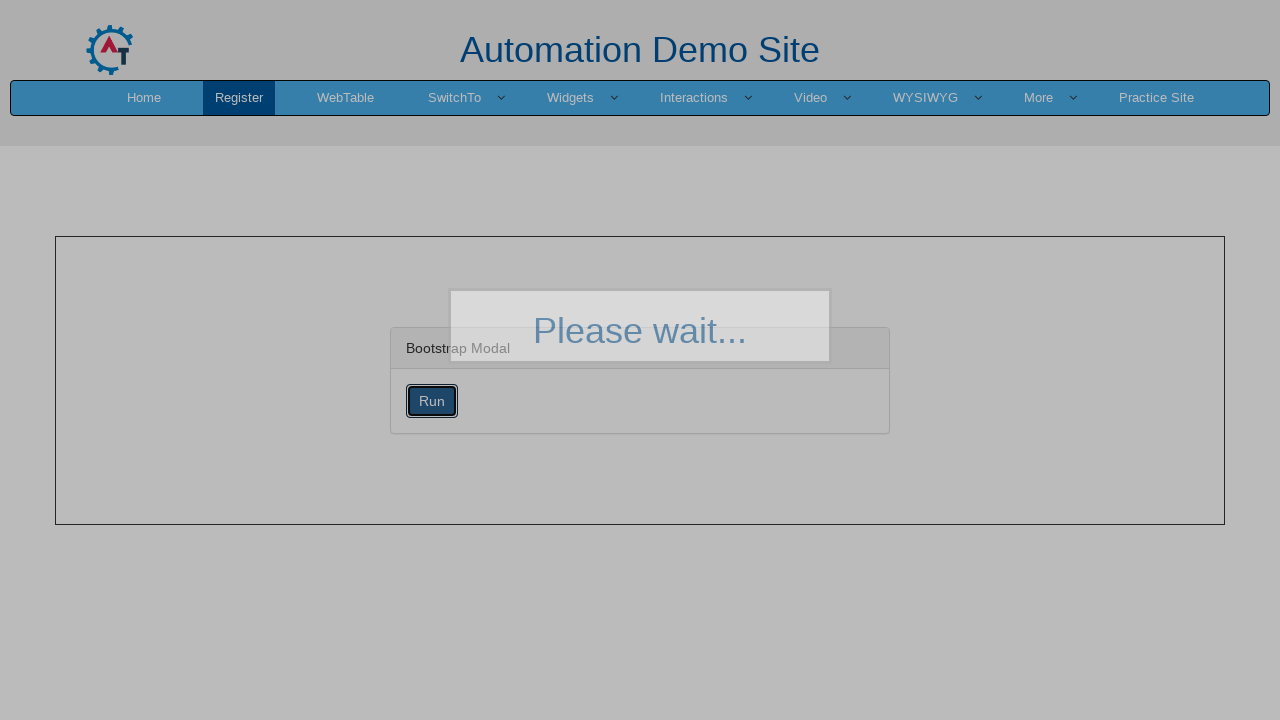

Modal content loaded successfully
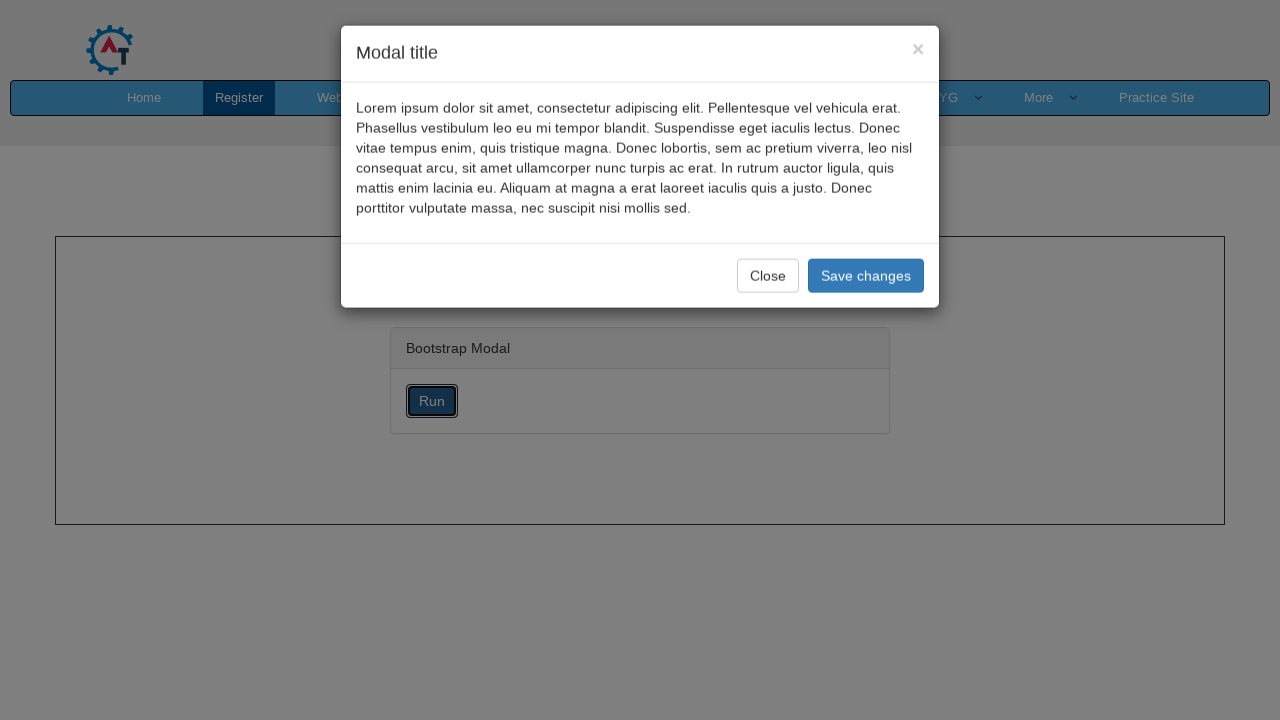

Save changes button is ready in modal footer
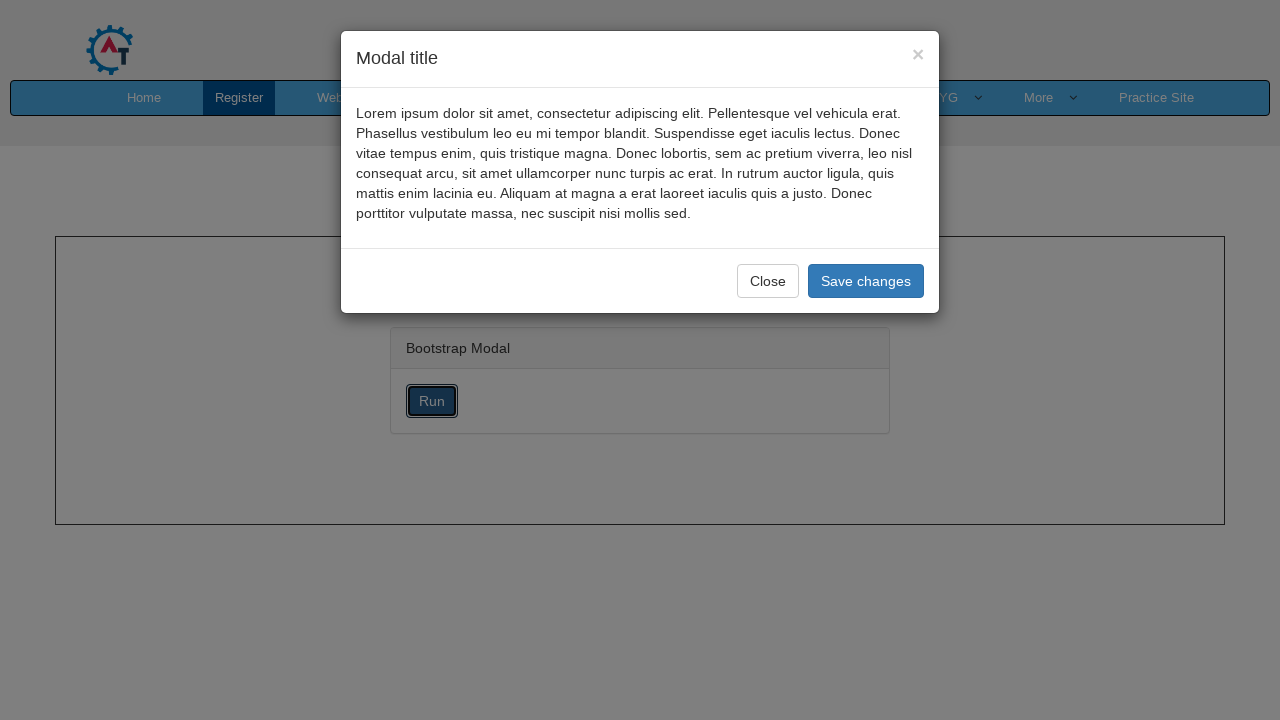

Clicked save changes button to confirm at (866, 281) on .modal-footer :nth-child(2)
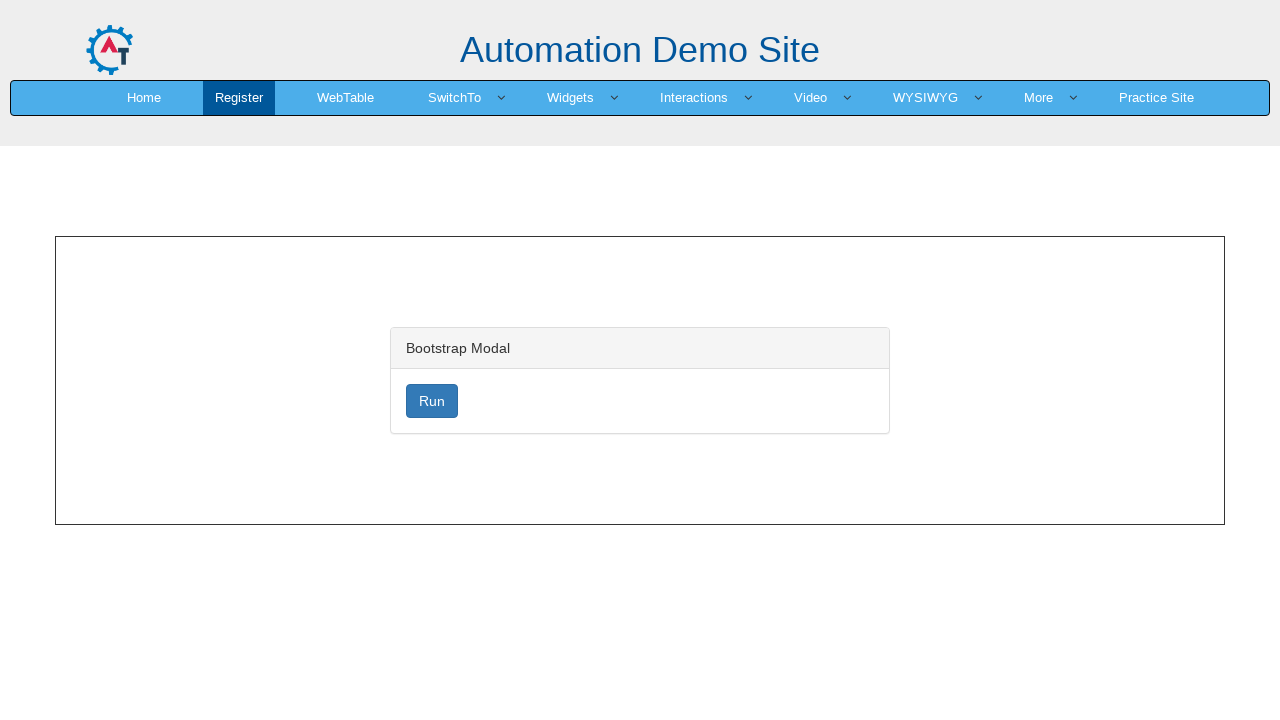

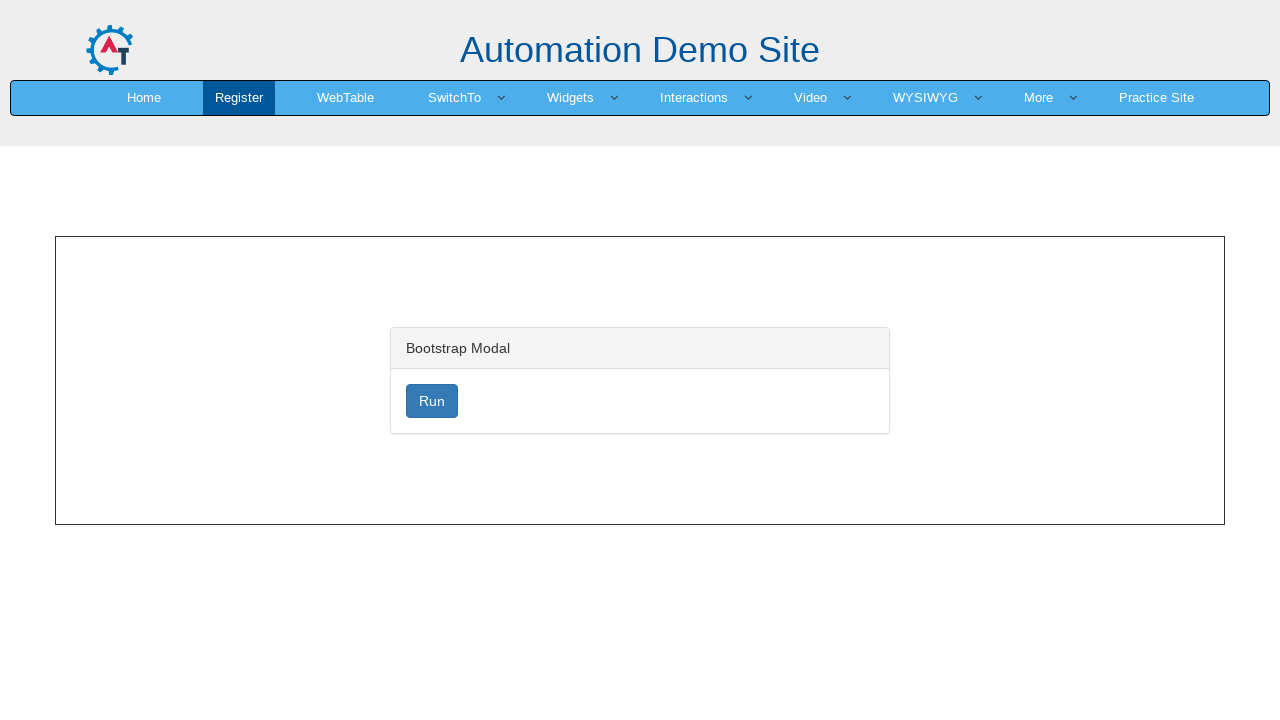